Tests marking all items as completed using the toggle all checkbox

Starting URL: https://demo.playwright.dev/todomvc

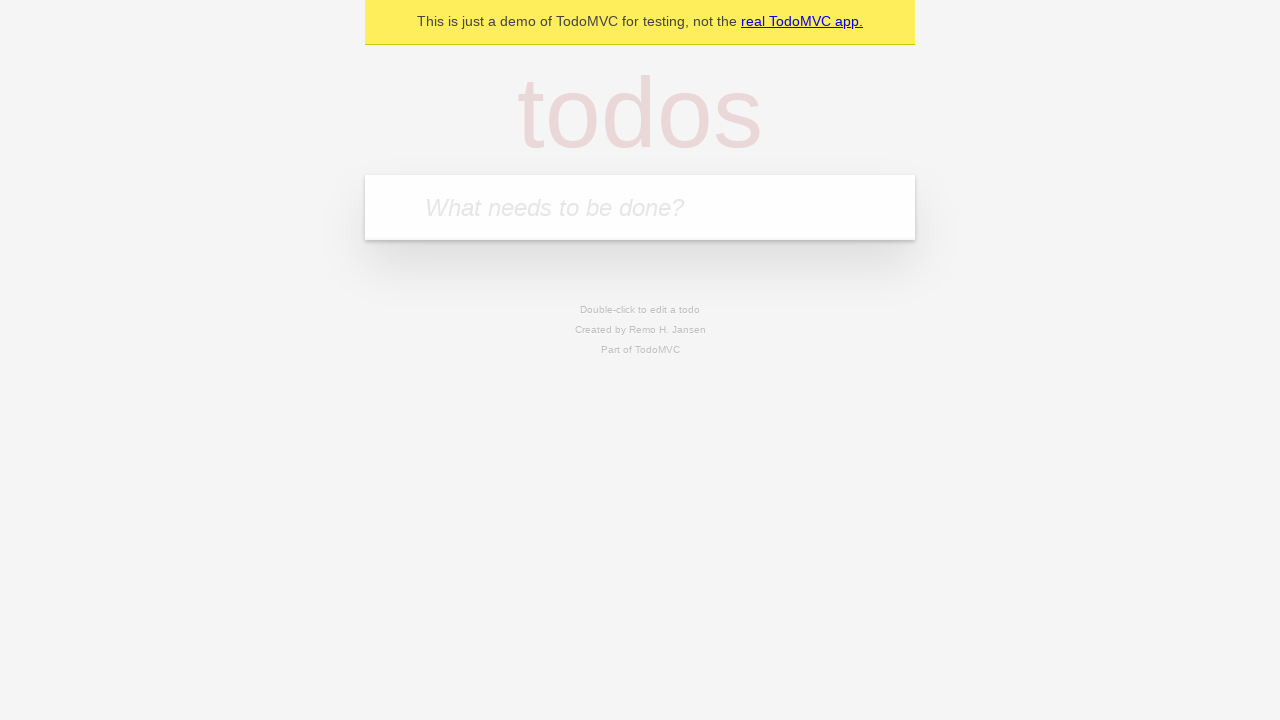

Navigated to TodoMVC demo application
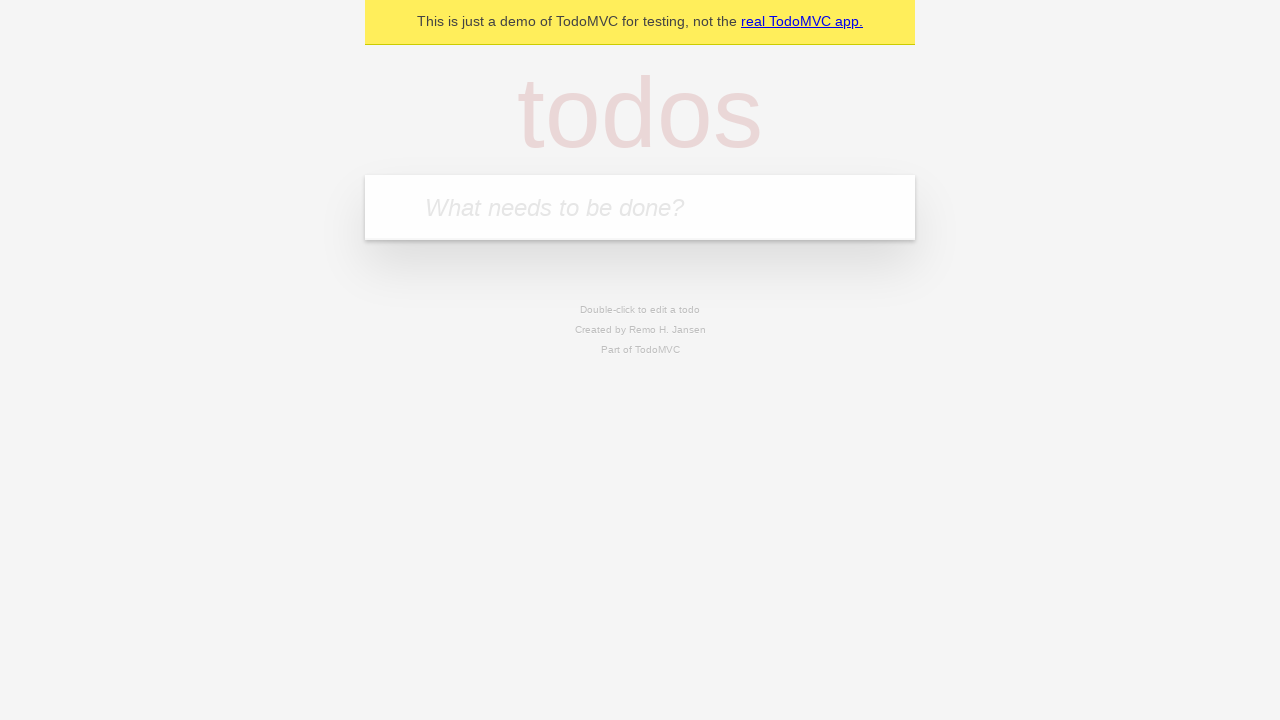

Located the new todo input field
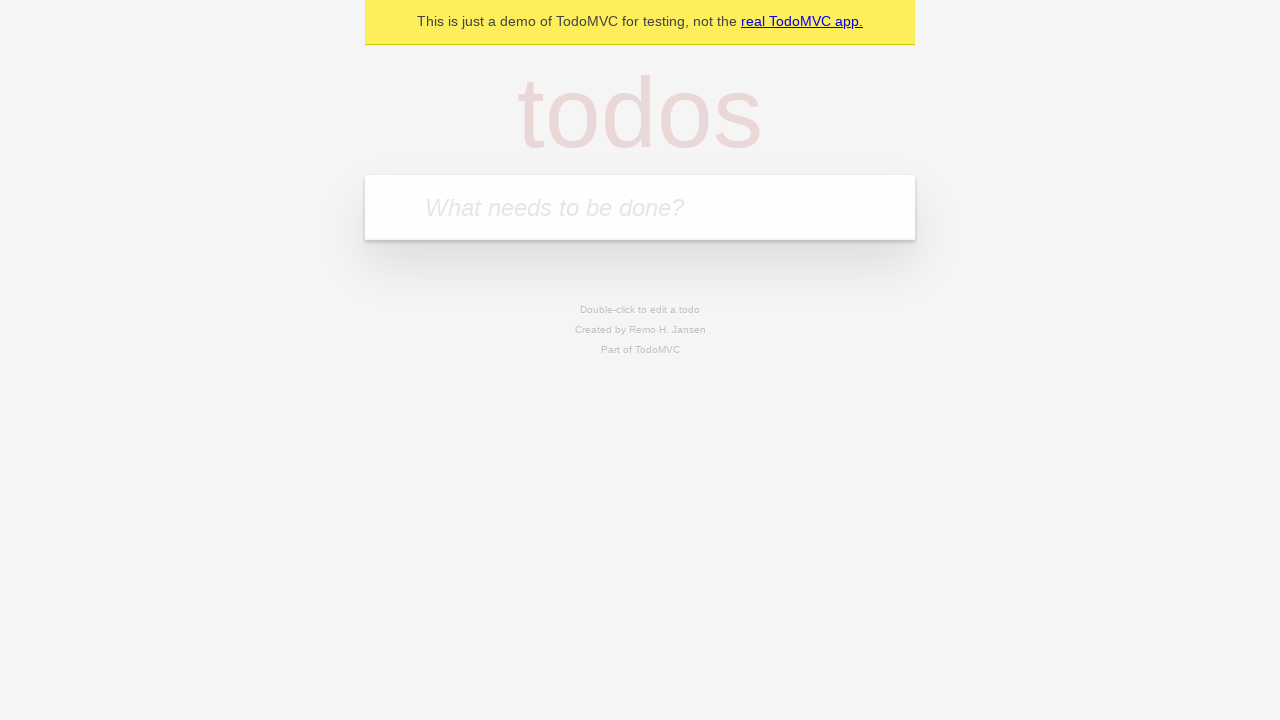

Filled todo input with 'buy some Cheddar cheese' on internal:attr=[placeholder="What needs to be done?"i]
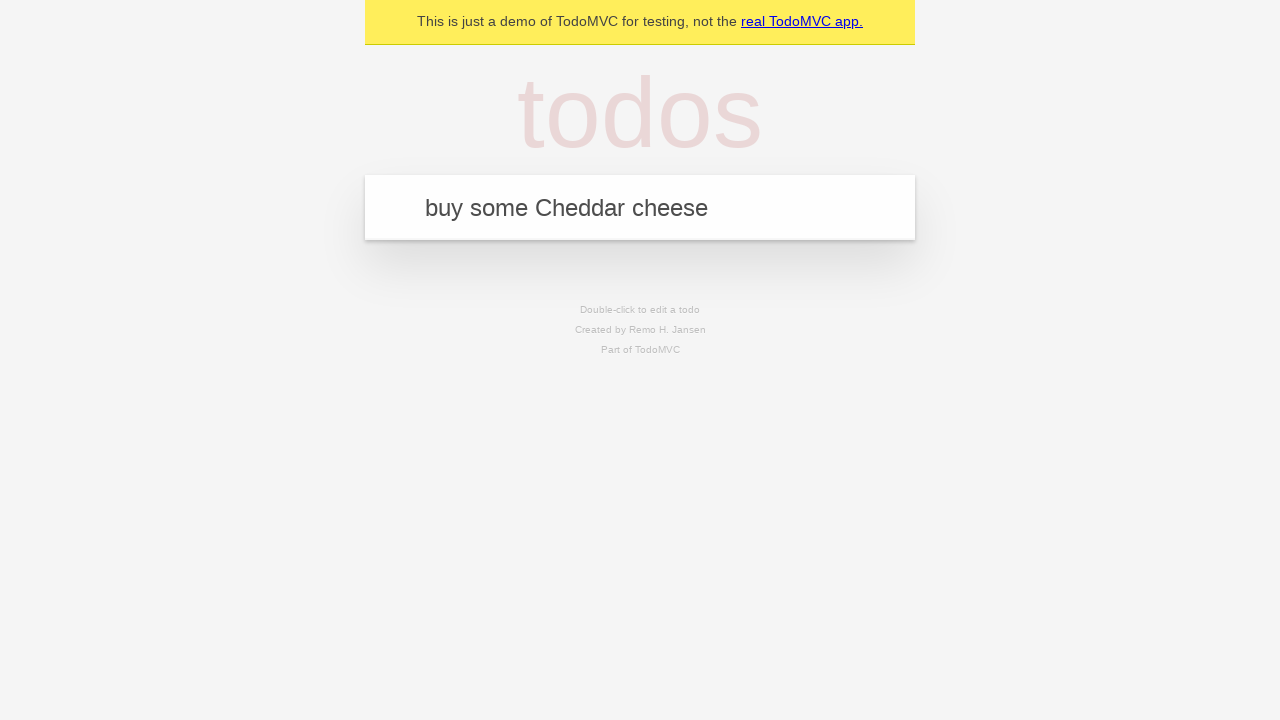

Pressed Enter to create todo 'buy some Cheddar cheese' on internal:attr=[placeholder="What needs to be done?"i]
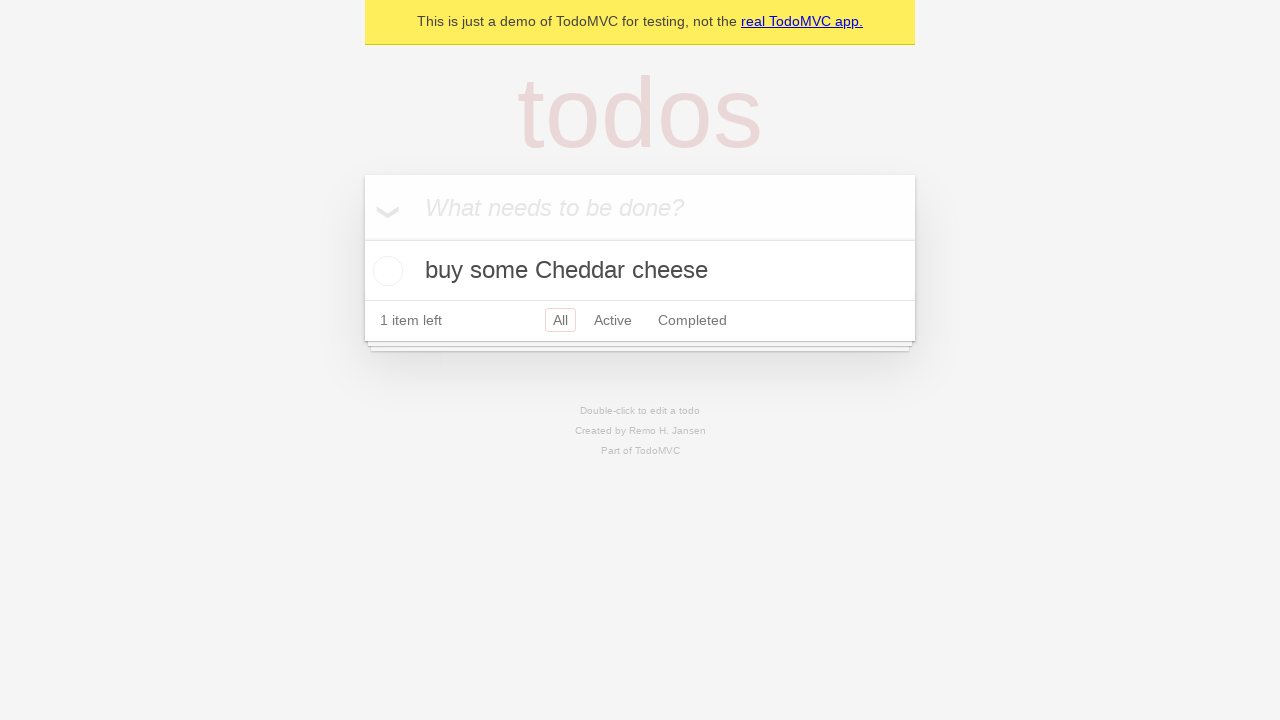

Filled todo input with 'feed the dog' on internal:attr=[placeholder="What needs to be done?"i]
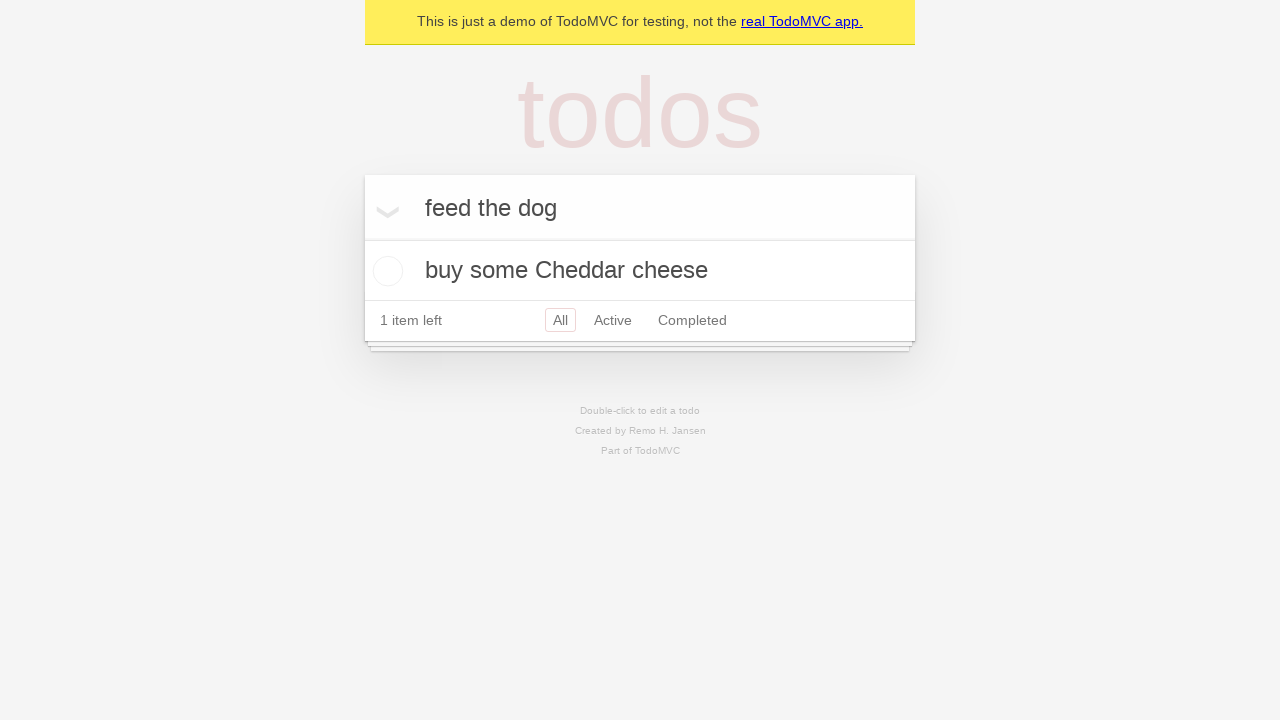

Pressed Enter to create todo 'feed the dog' on internal:attr=[placeholder="What needs to be done?"i]
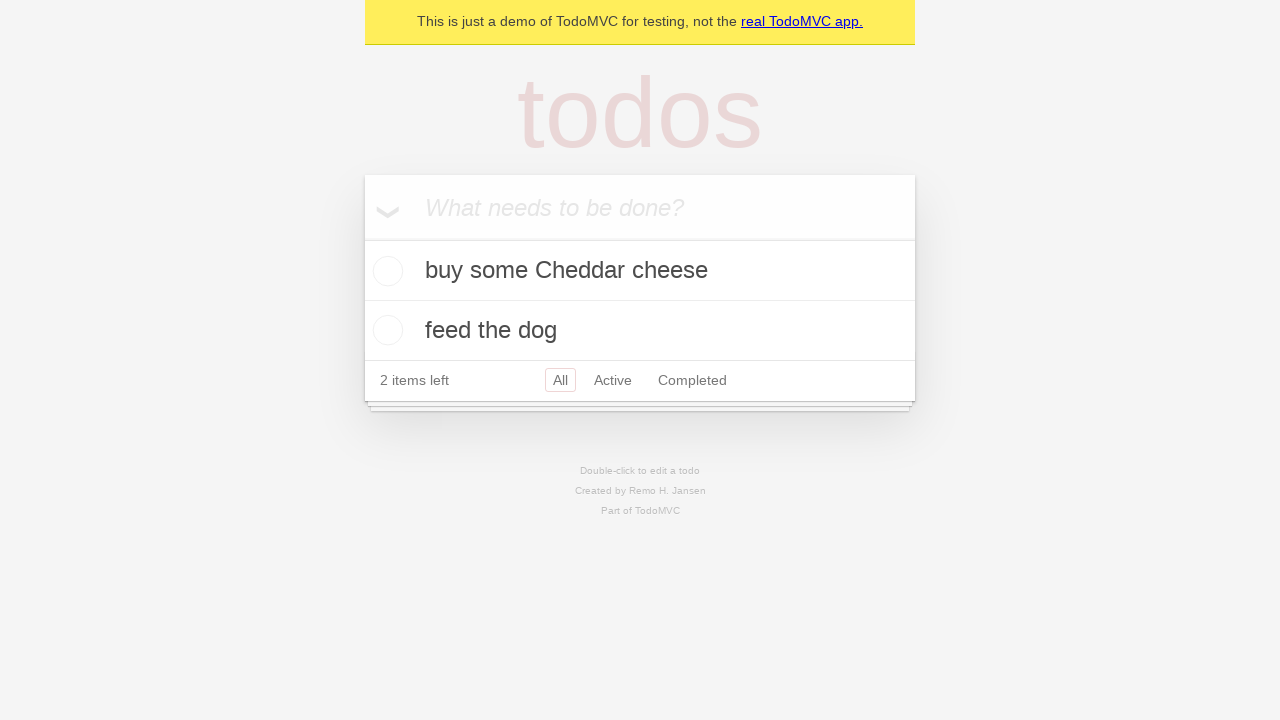

Filled todo input with 'book a doctors appointment' on internal:attr=[placeholder="What needs to be done?"i]
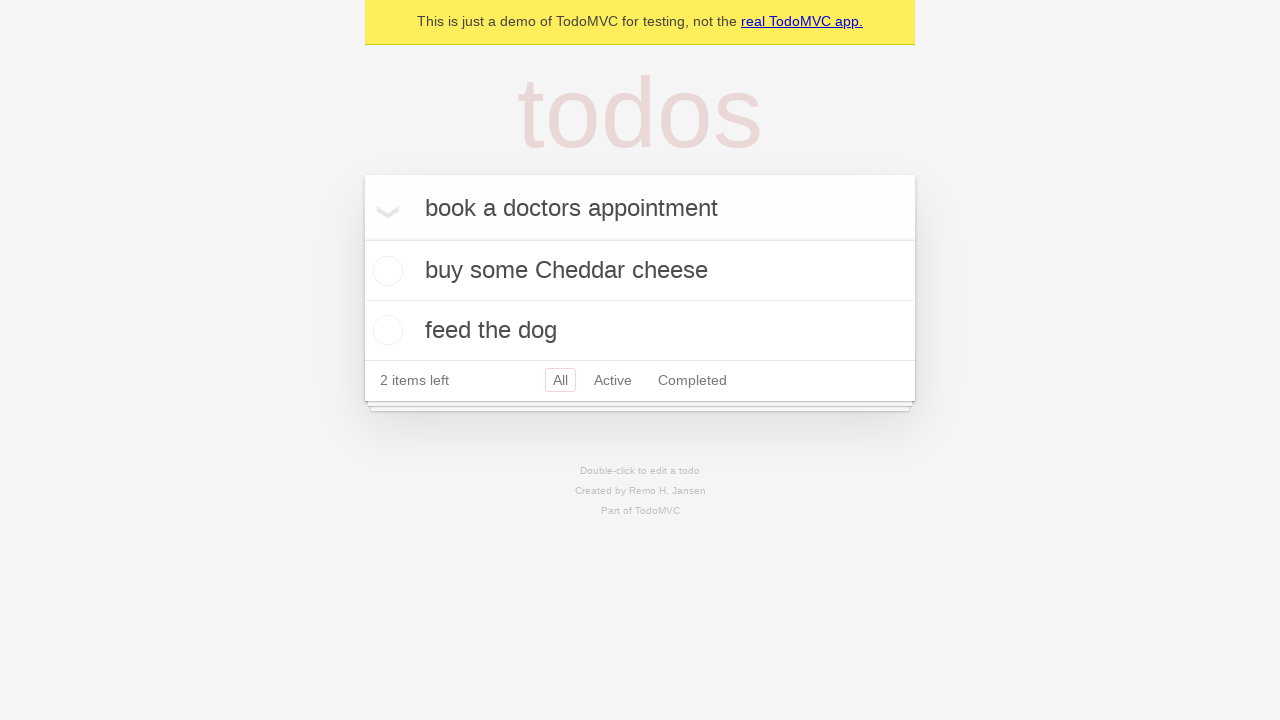

Pressed Enter to create todo 'book a doctors appointment' on internal:attr=[placeholder="What needs to be done?"i]
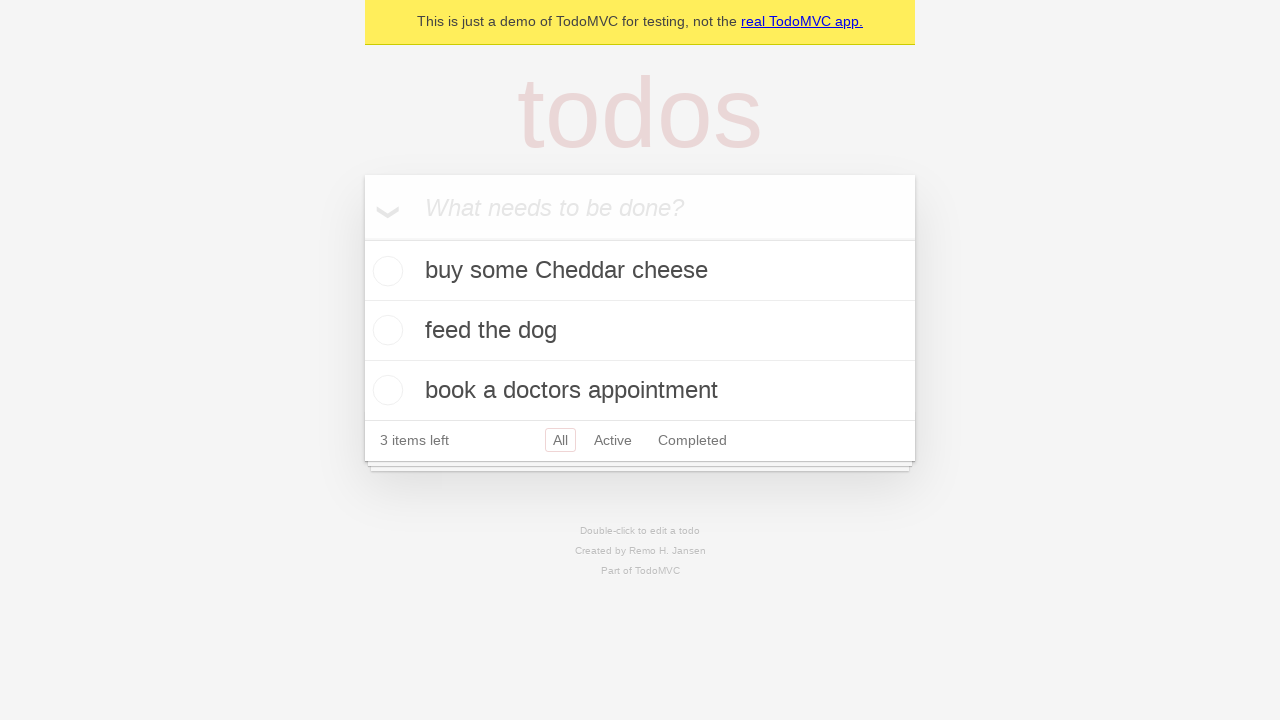

All three todos have been created and are visible
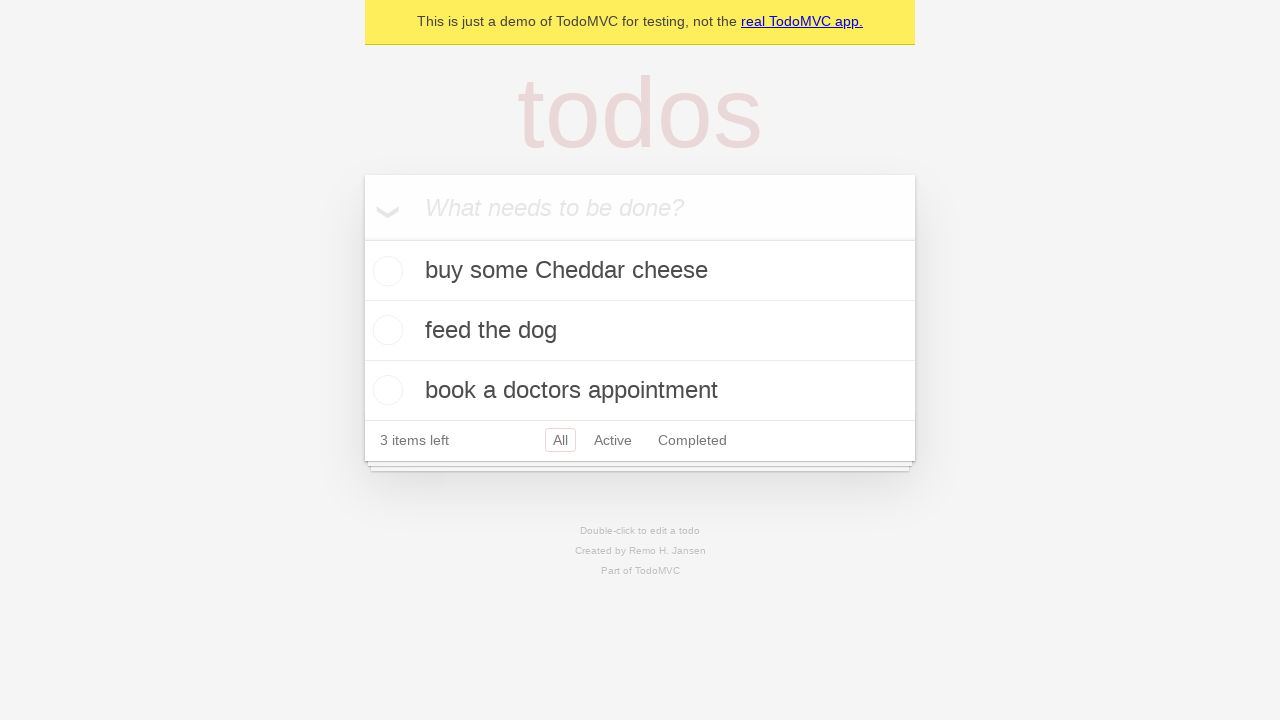

Clicked the 'Mark all as complete' checkbox at (362, 238) on internal:label="Mark all as complete"i
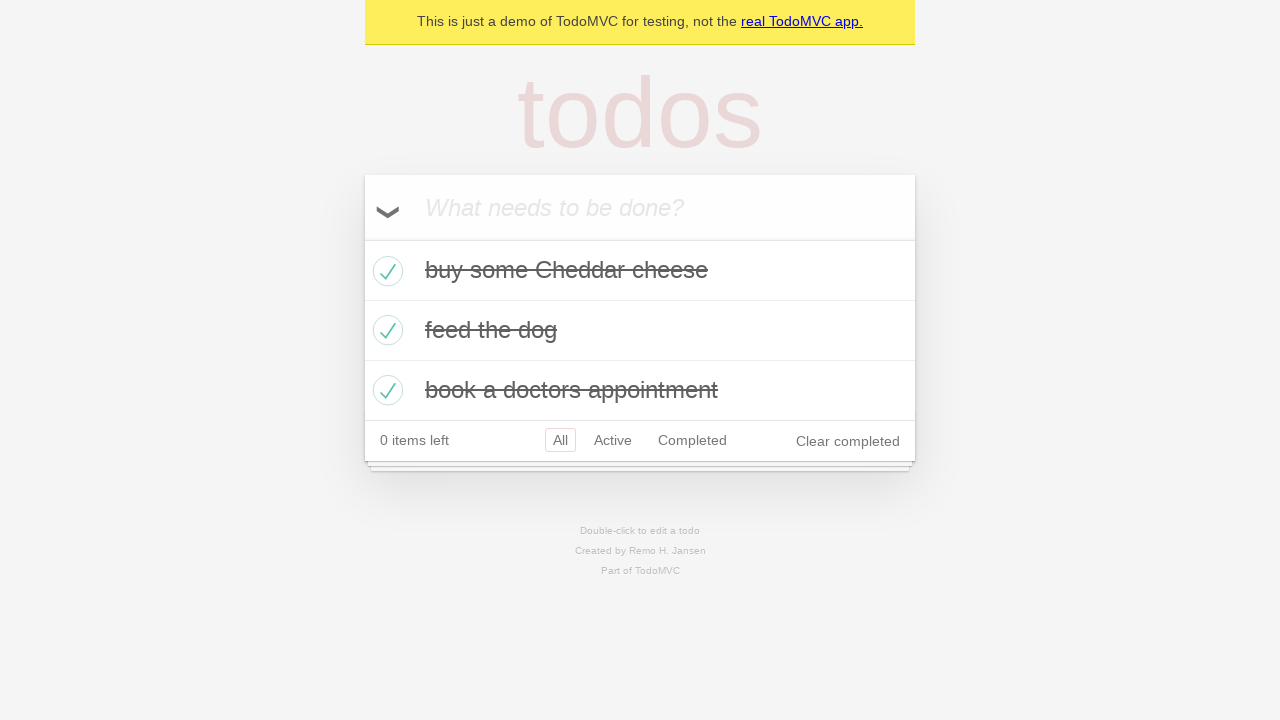

All three todos are now marked as completed
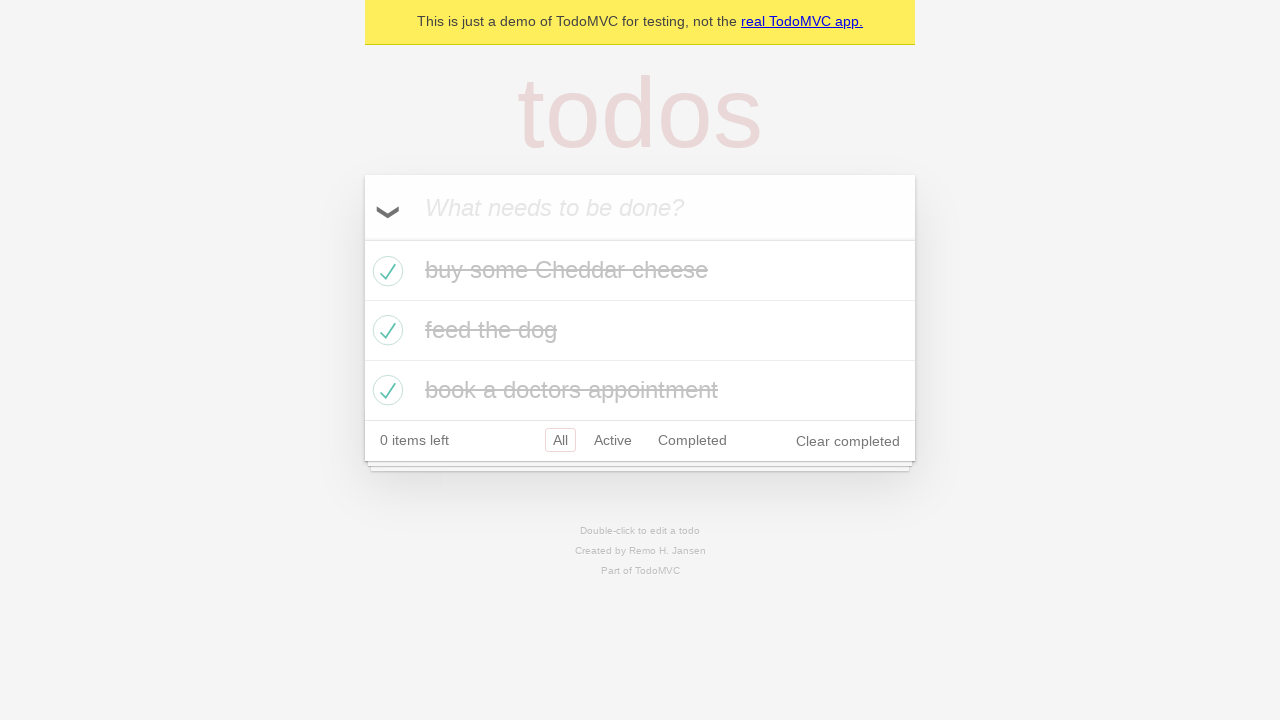

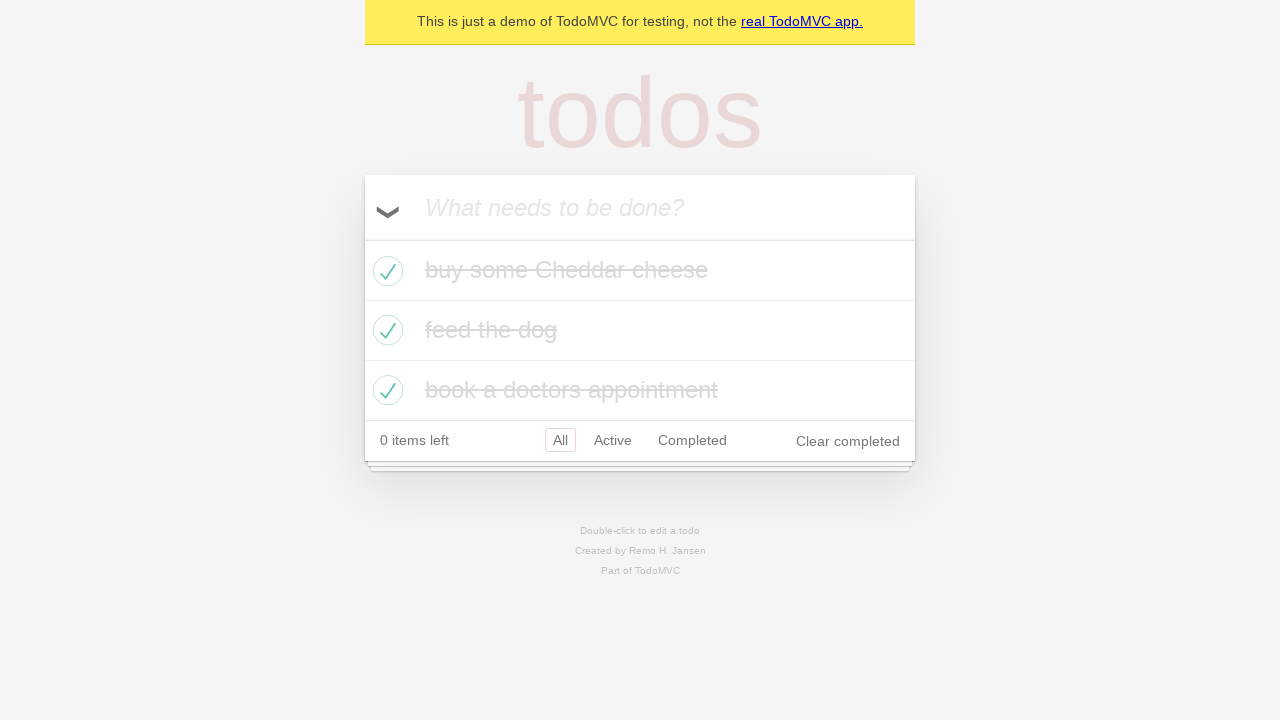